Tests letter spine functionality on the English US professional version of Merck Manuals

Starting URL: https://www.merckmanuals.com/professional

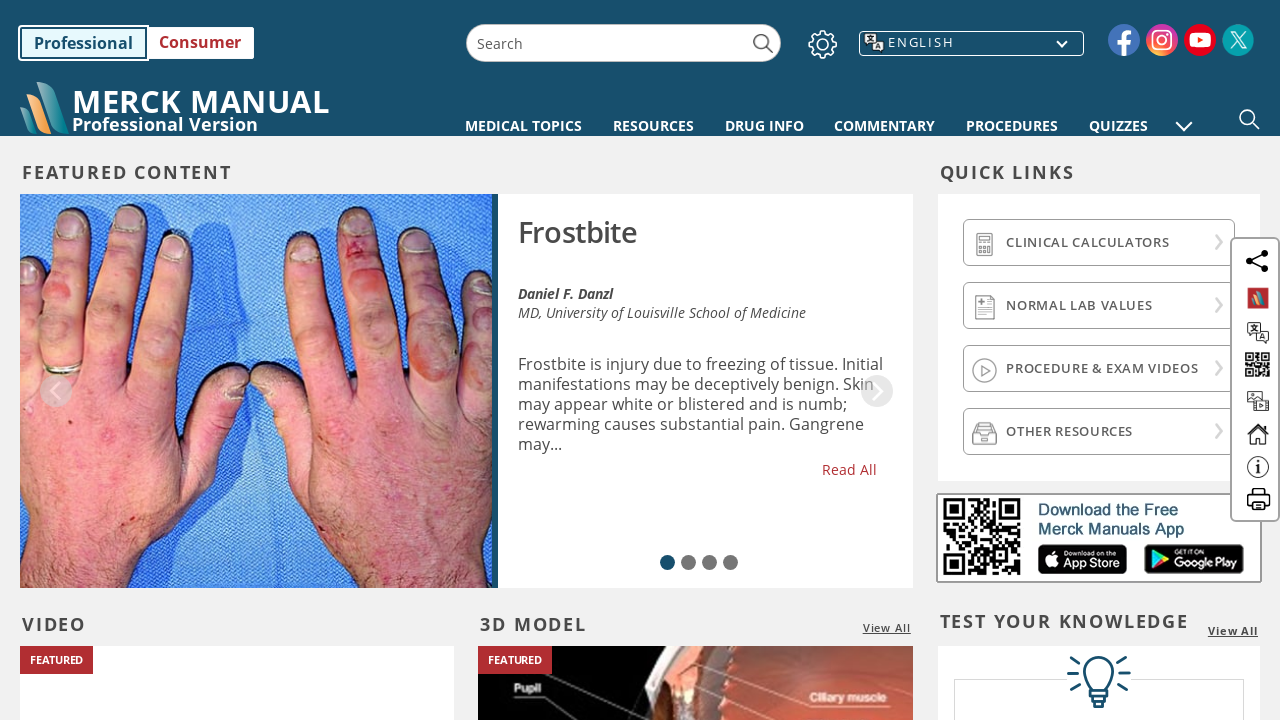

Waited for page to load (networkidle state reached)
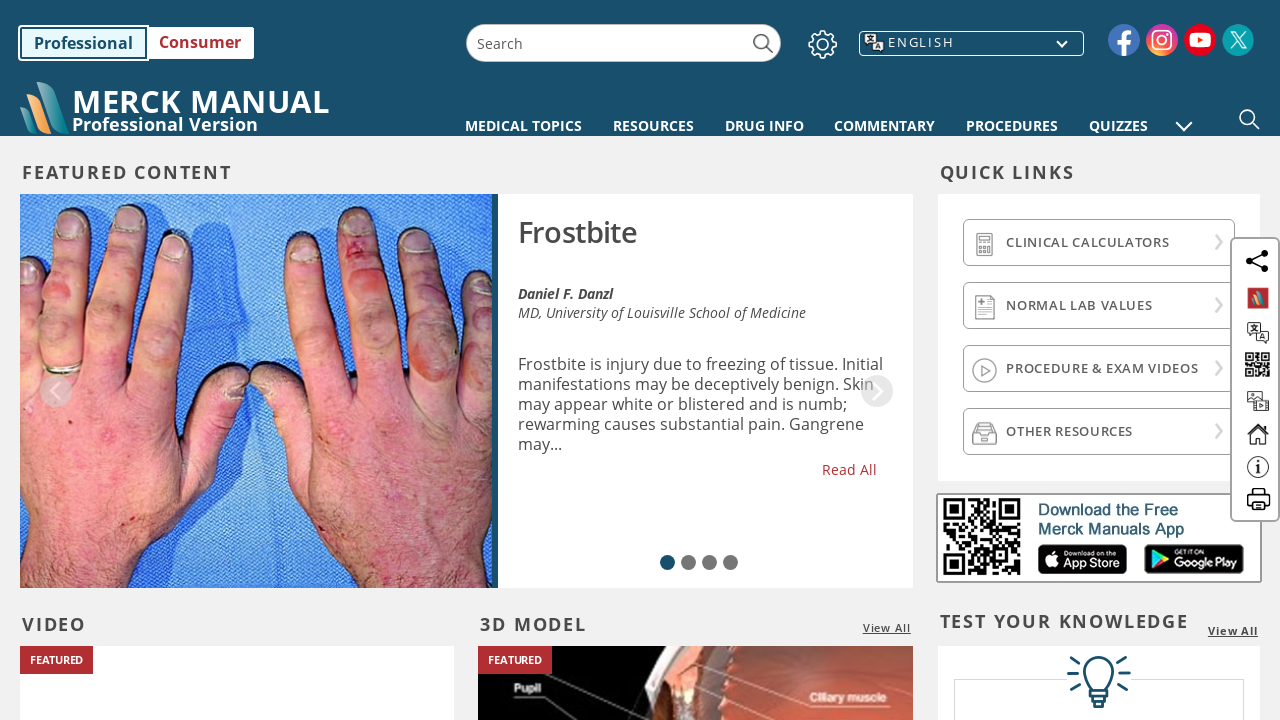

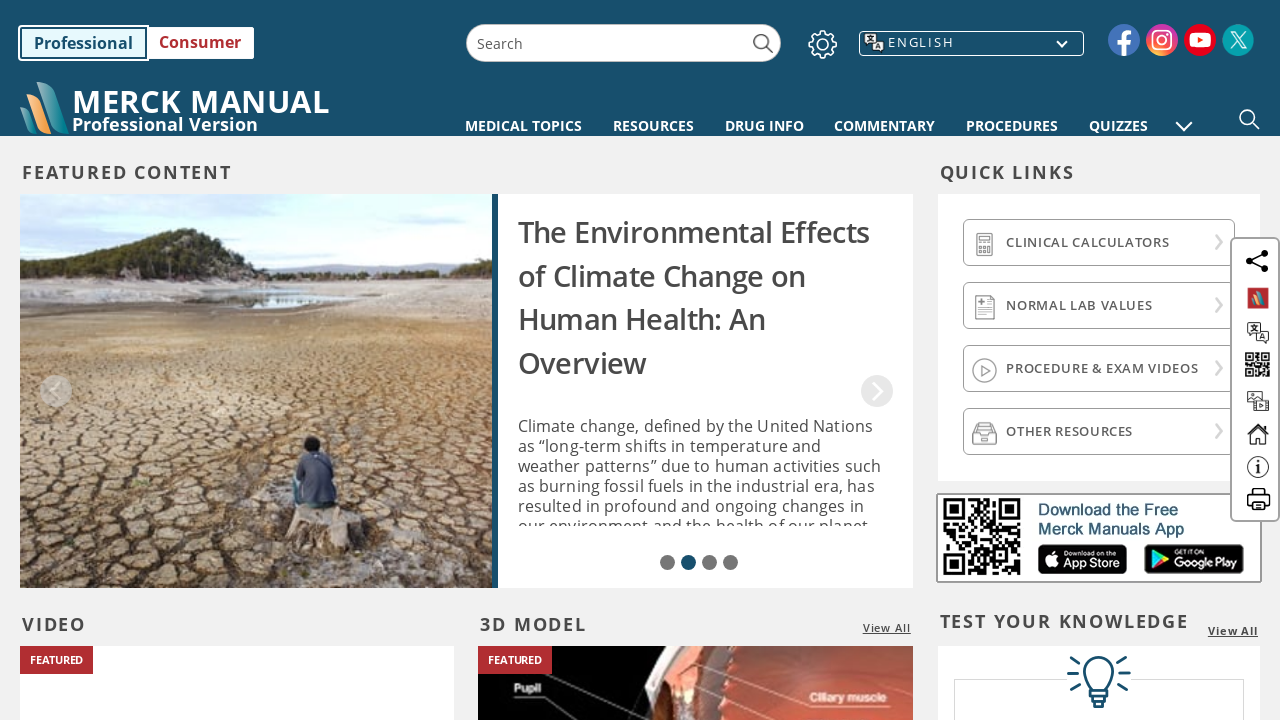